Tests dropdown selection functionality by selecting options using different methods: by index, by visible text, by value, and by iterating through options to find a specific one

Starting URL: https://syntaxprojects.com/basic-select-dropdown-demo.php

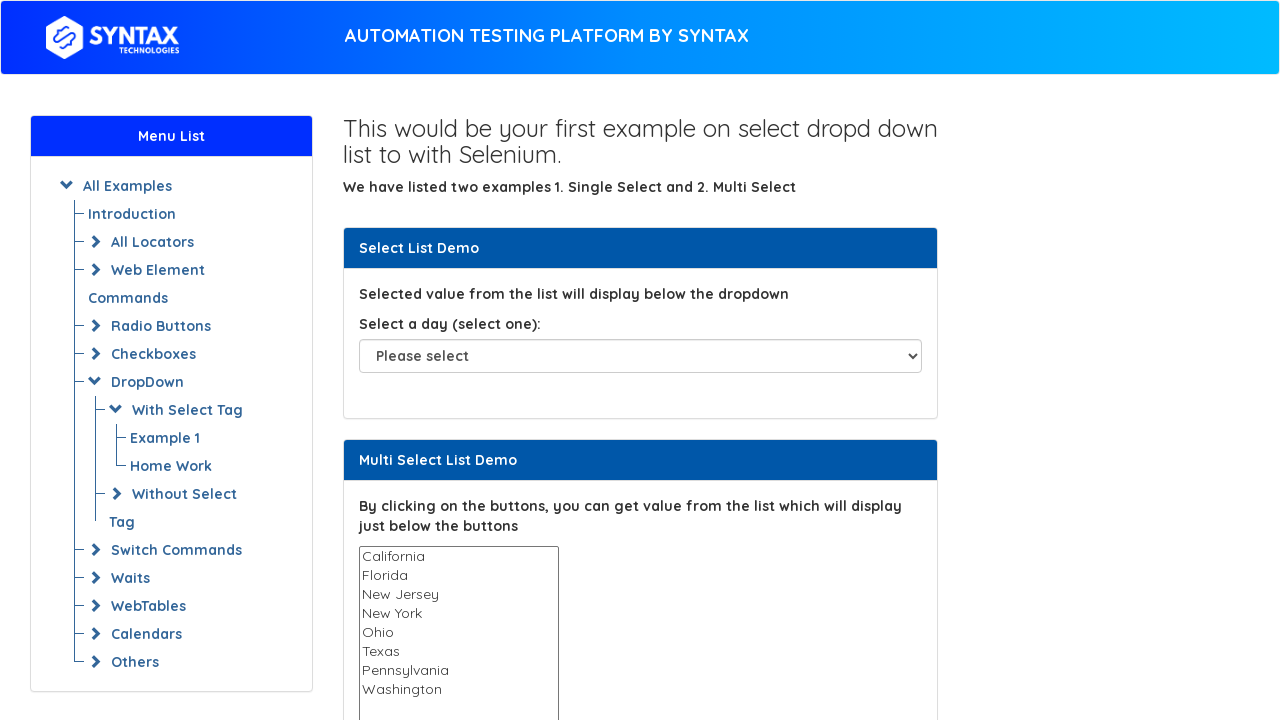

Selected dropdown option by index 5 on #select-demo
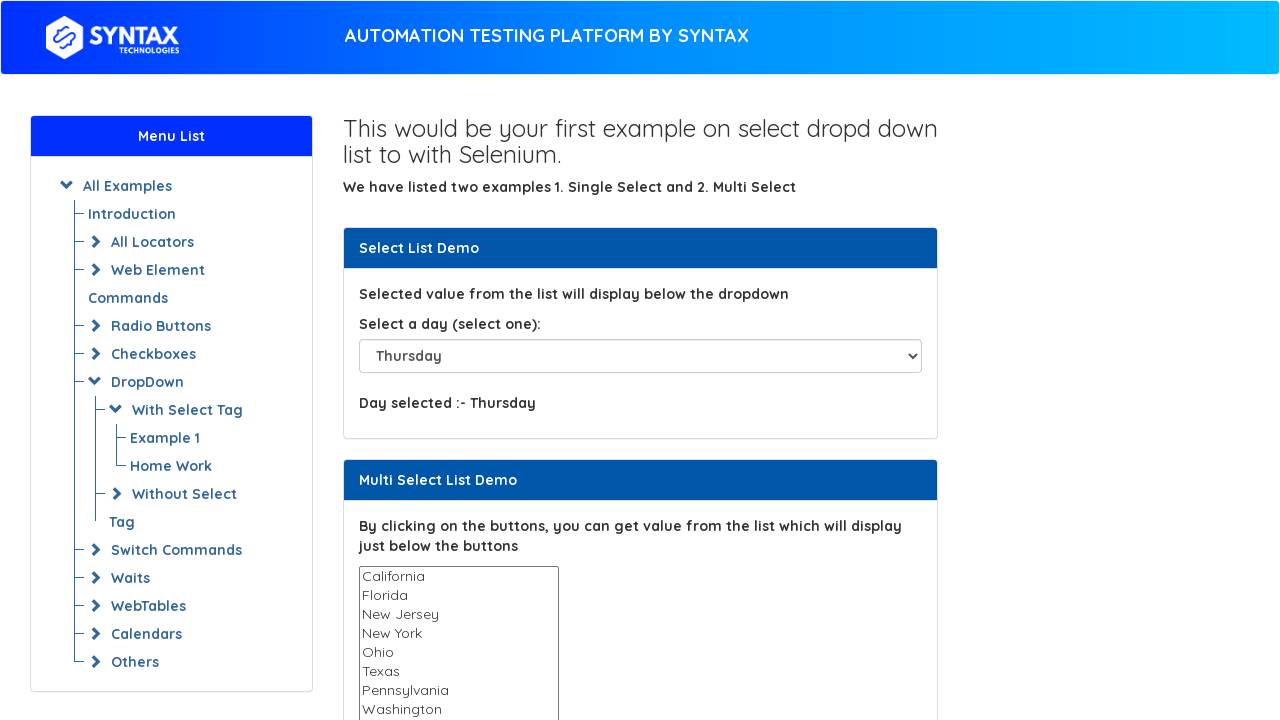

Waited 1 second for UI update
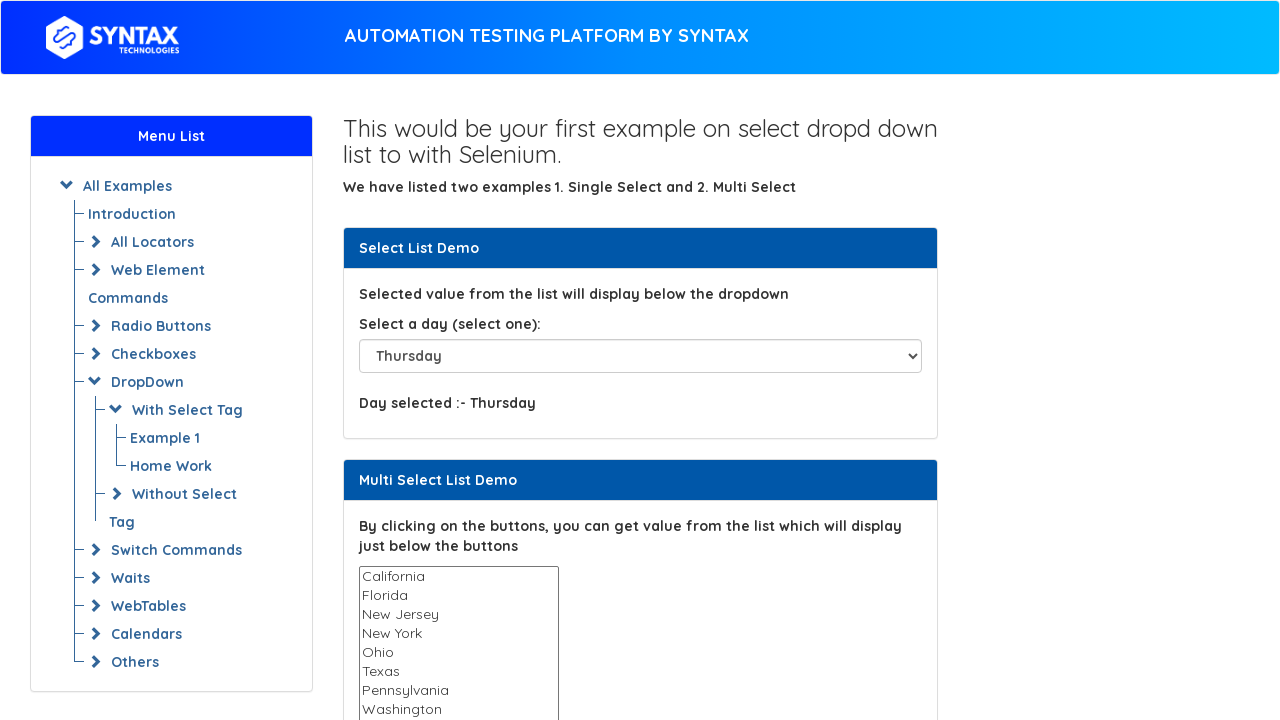

Selected dropdown option by visible text 'Saturday' on #select-demo
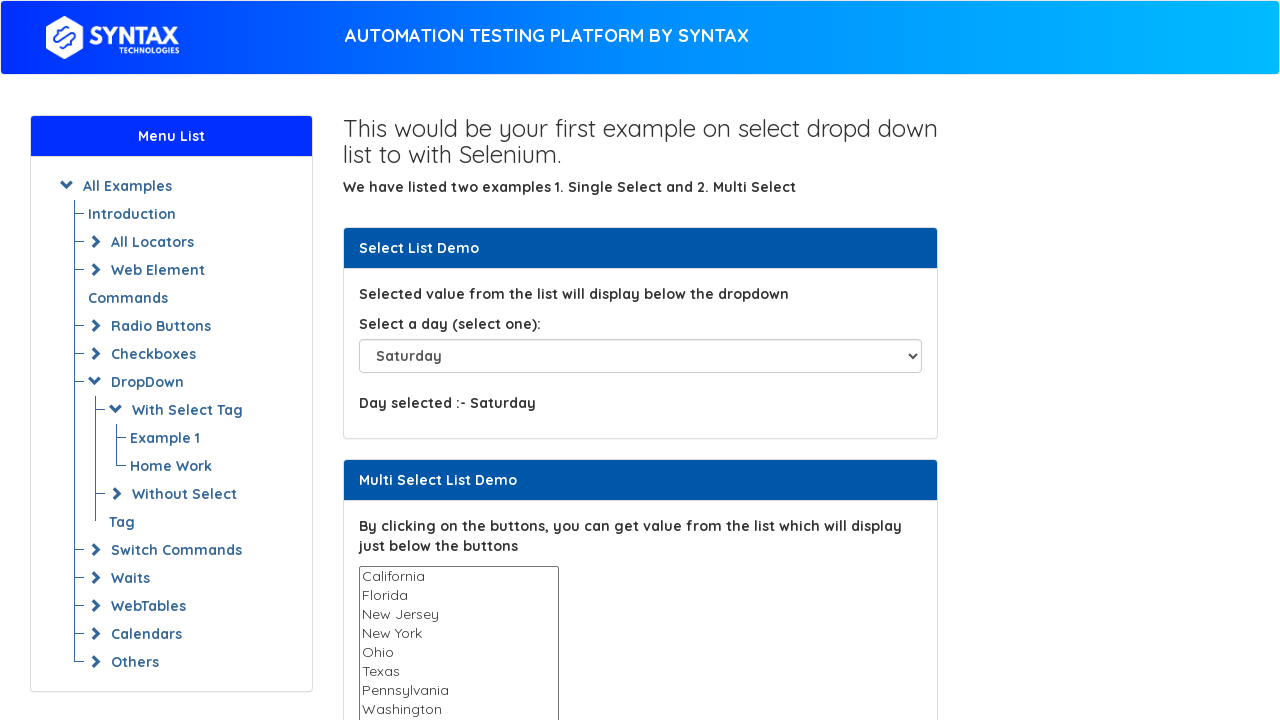

Waited 1 second for UI update
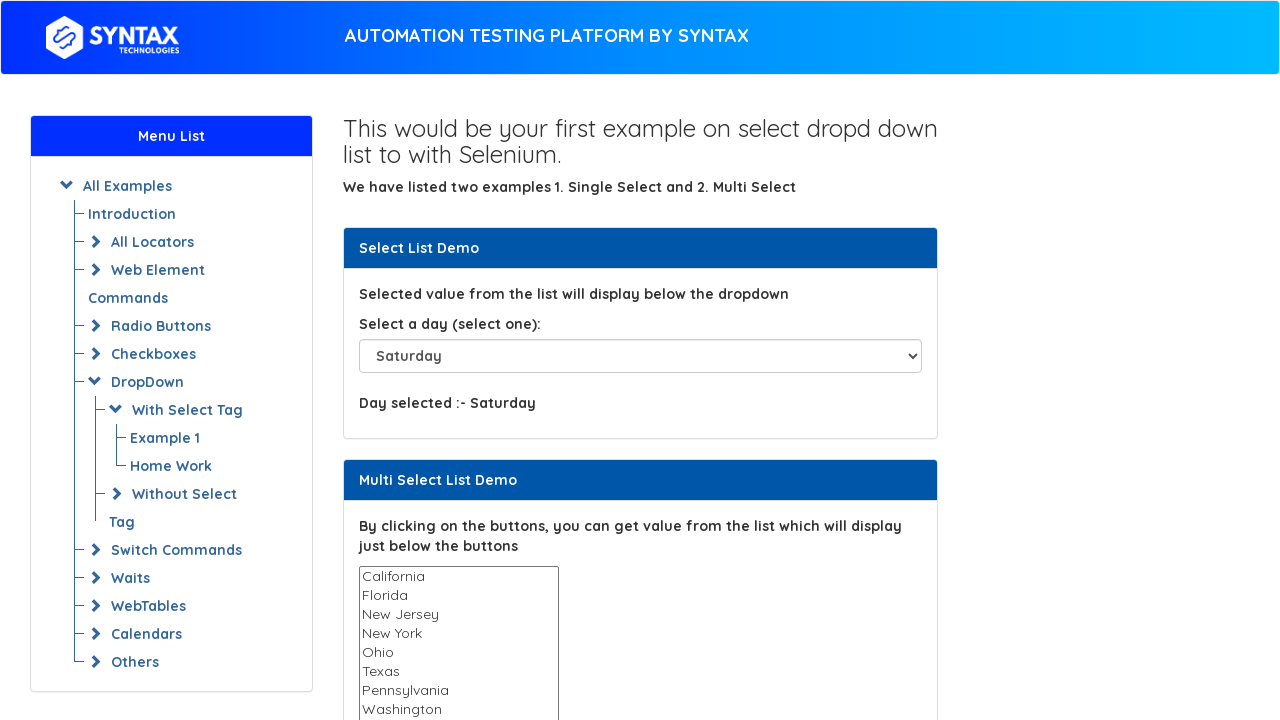

Selected dropdown option by value 'Monday' on #select-demo
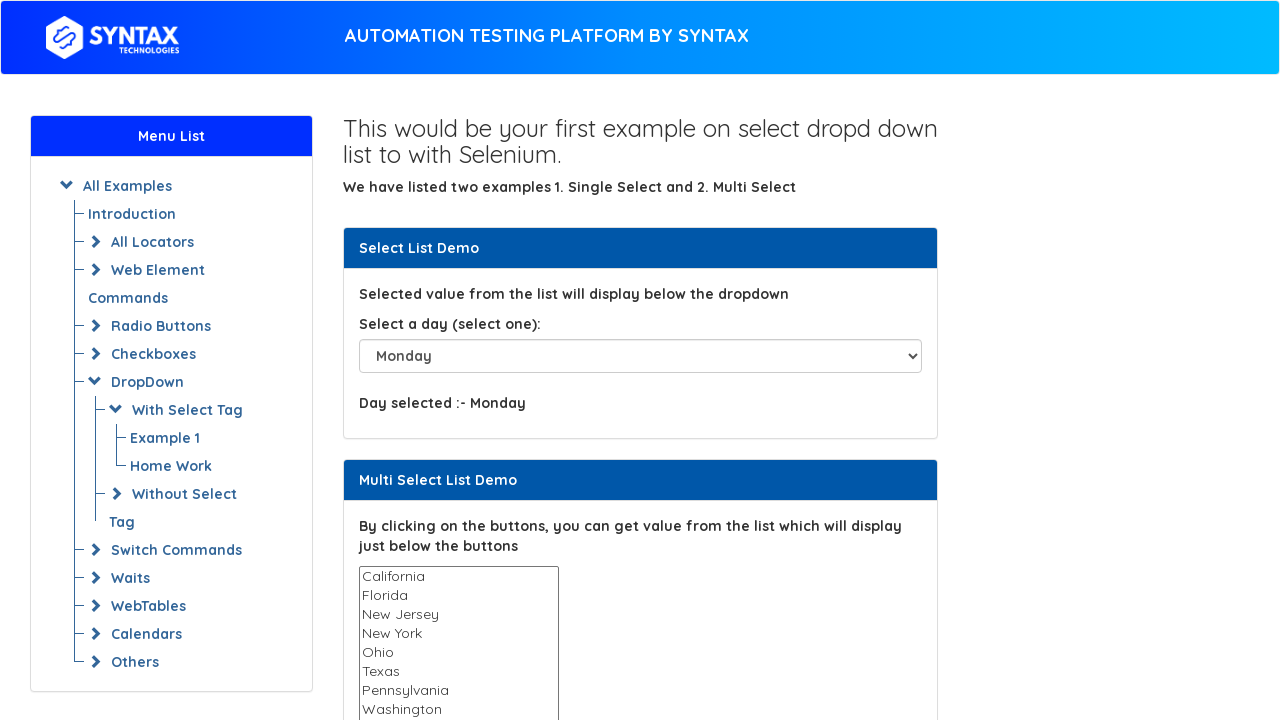

Waited 1 second for UI update
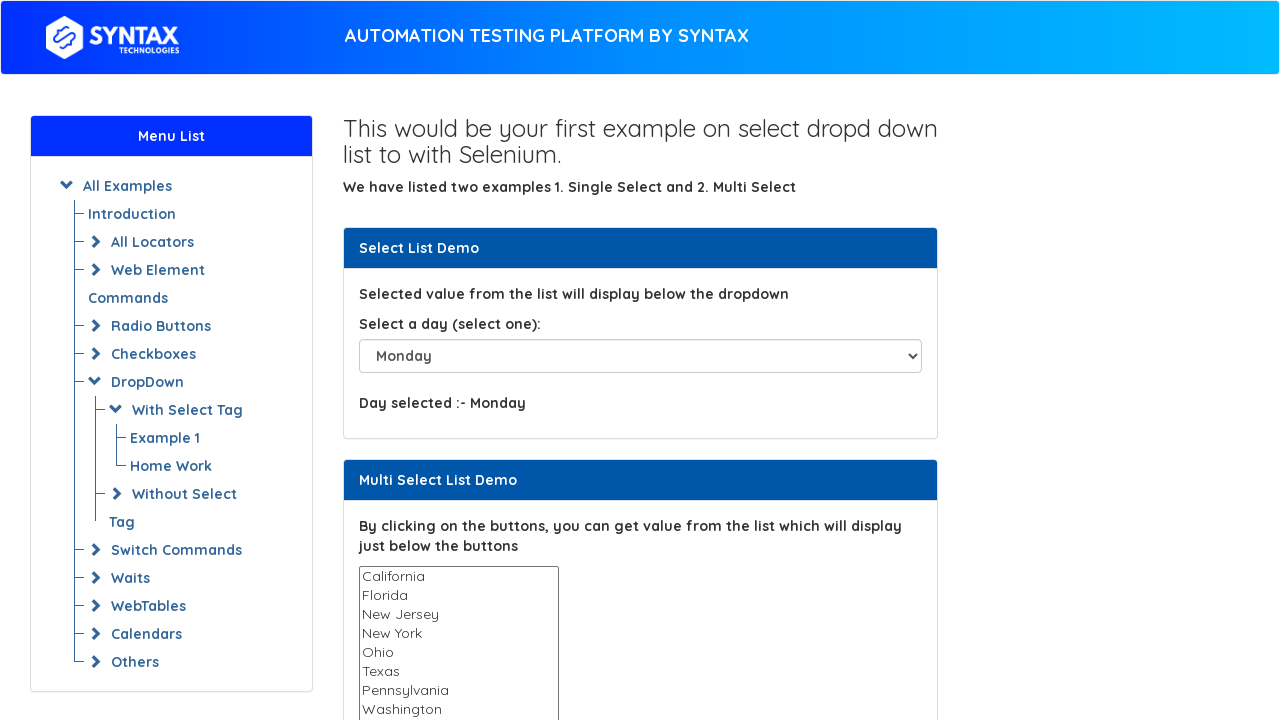

Selected dropdown option by visible text 'Friday' on #select-demo
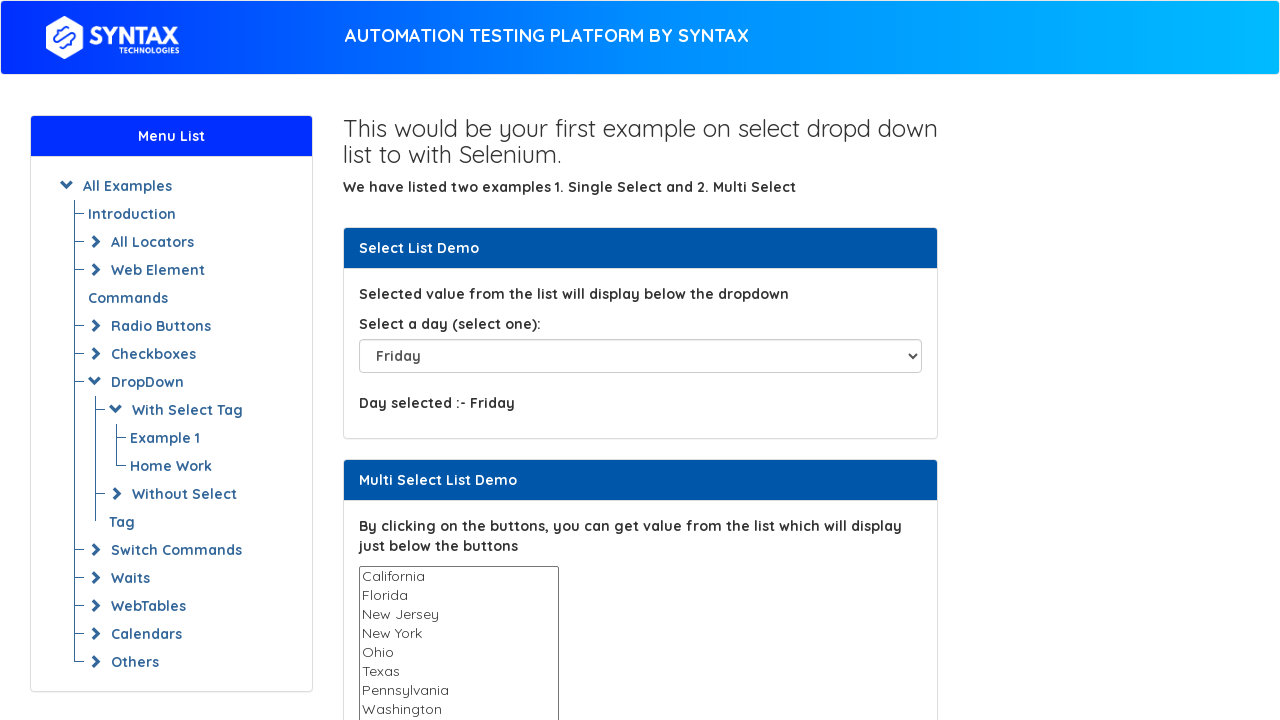

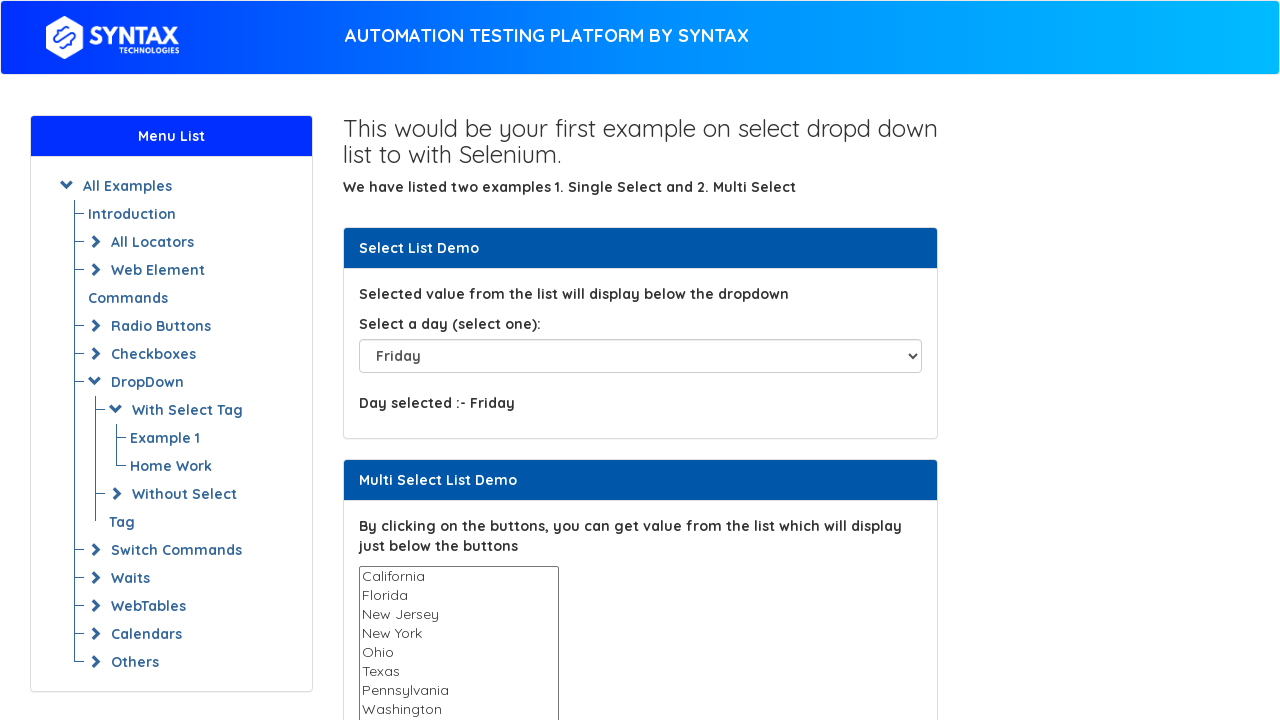